Tests the "Sell With Us" seller inquiry form by navigating to the form page, filling in seller details (name, email, phone, business brand, and description), and submitting the form.

Starting URL: https://shopdemo-alex-hot.koyeb.app/

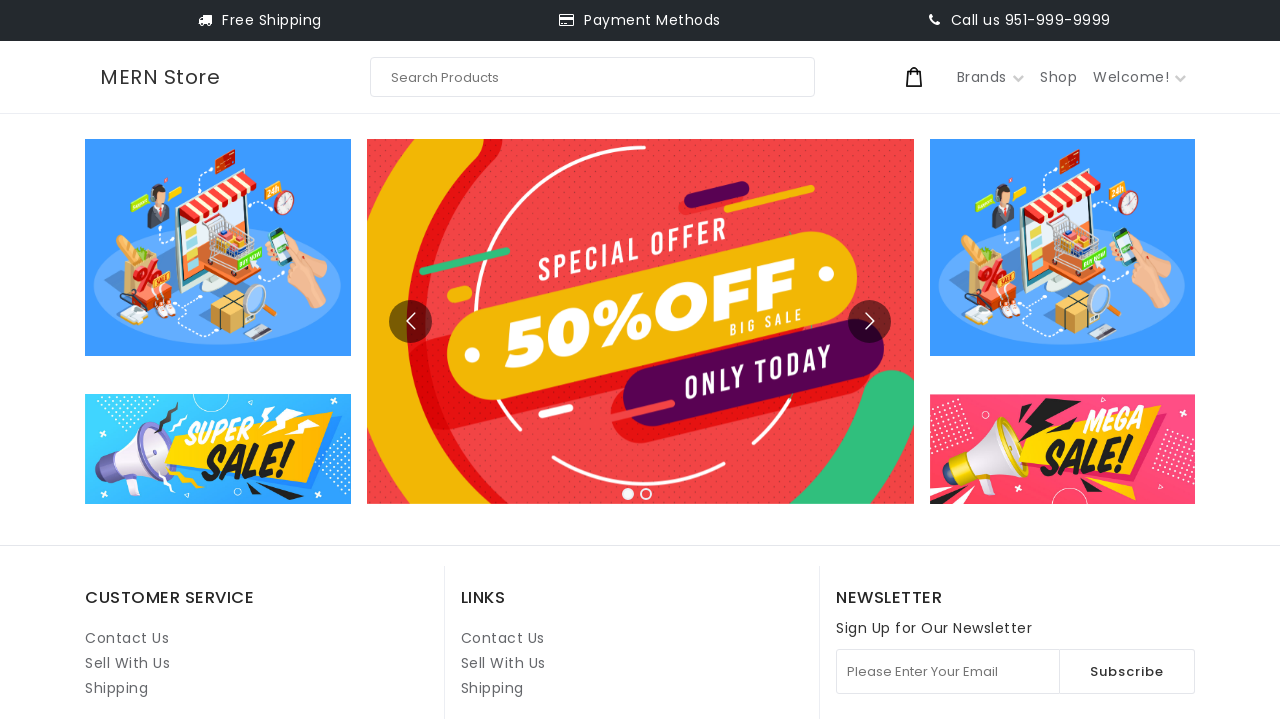

Clicked on 'Sell With Us' link to navigate to seller inquiry form at (503, 663) on internal:role=link[name="Sell With Us"i] >> nth=1
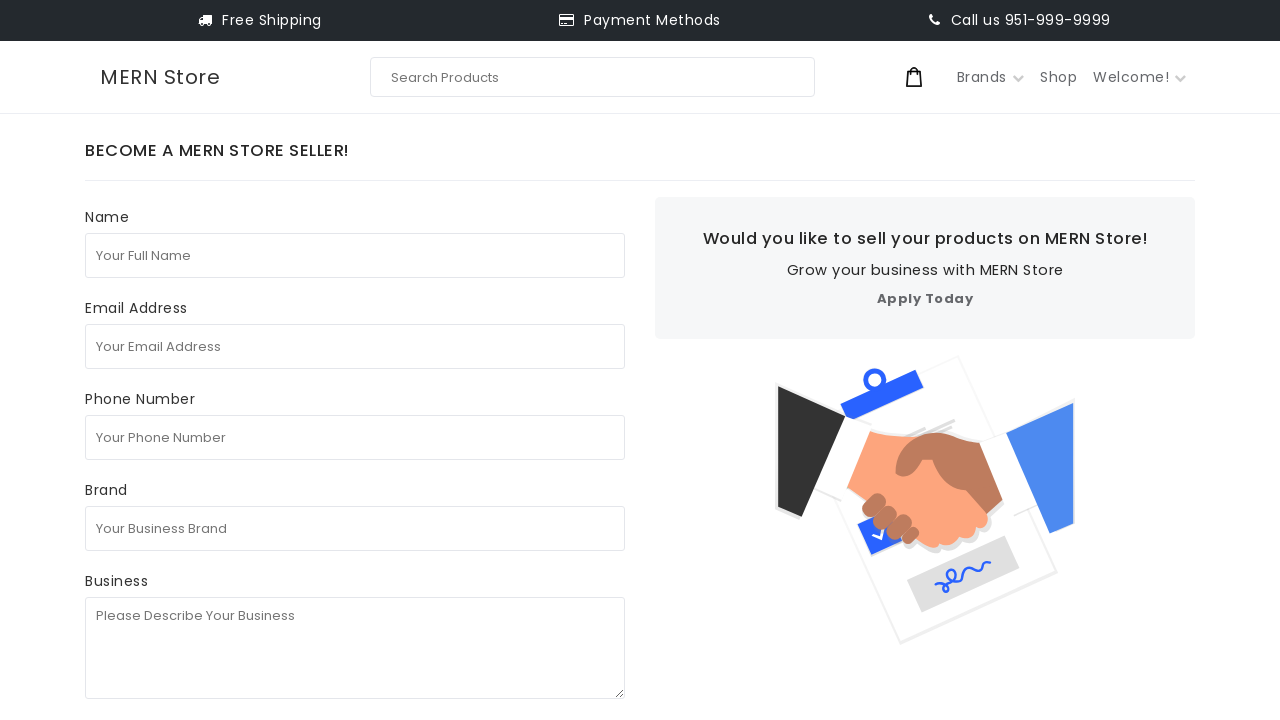

Filled in 'Your Full Name' field with 'Maria Johnson' on internal:attr=[placeholder="Your Full Name"i]
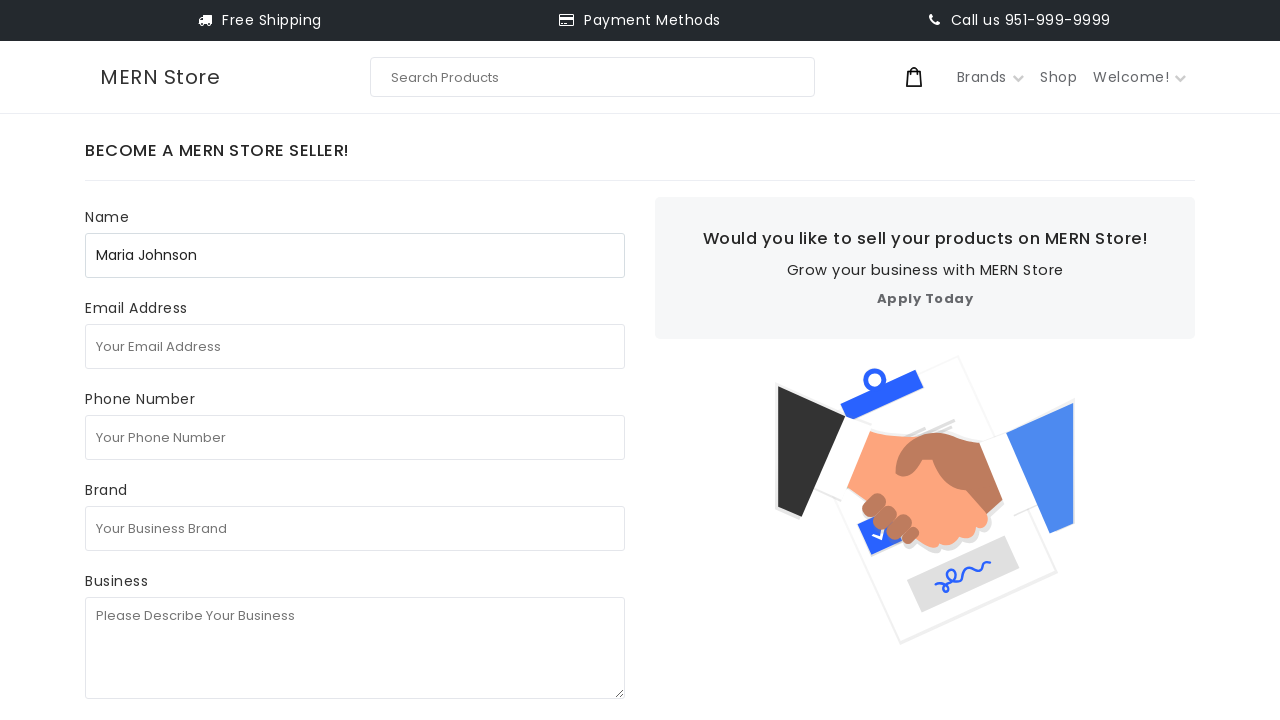

Filled in 'Your Email Address' field with 'maria.johnson@example.com' on internal:attr=[placeholder="Your Email Address"i]
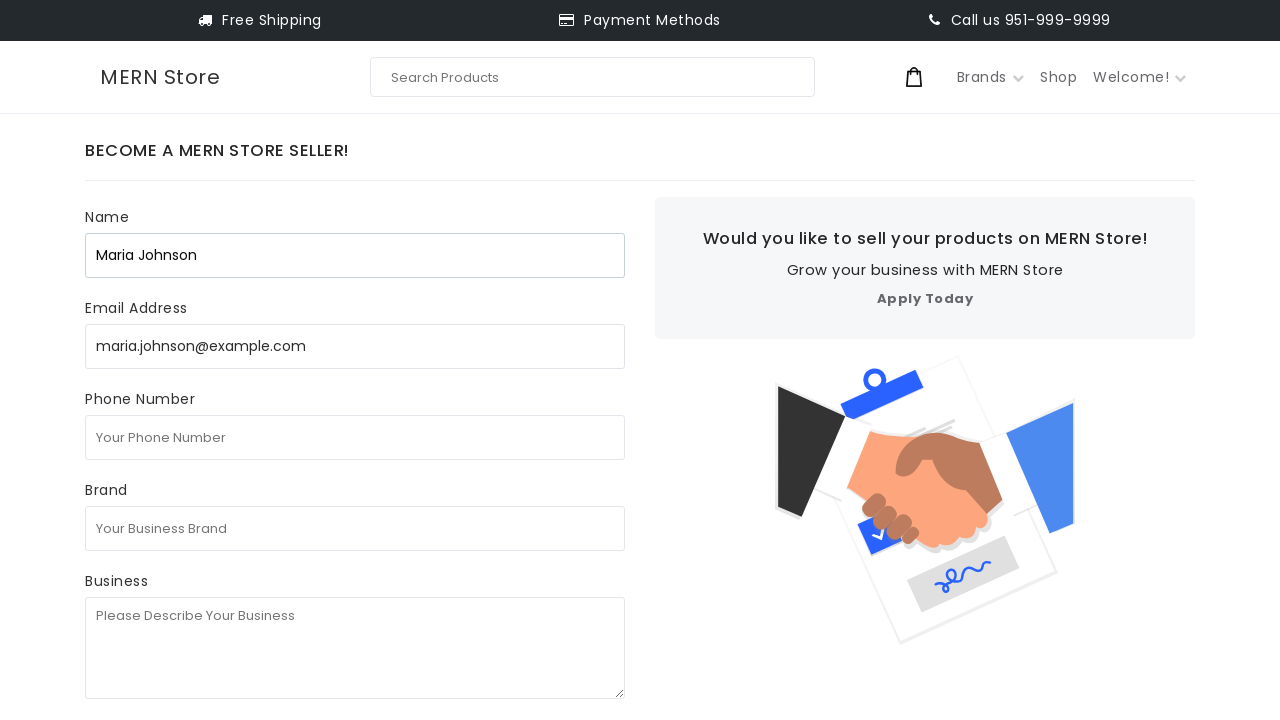

Filled in 'Your Phone Number' field with '447891234567' on internal:attr=[placeholder="Your Phone Number"i]
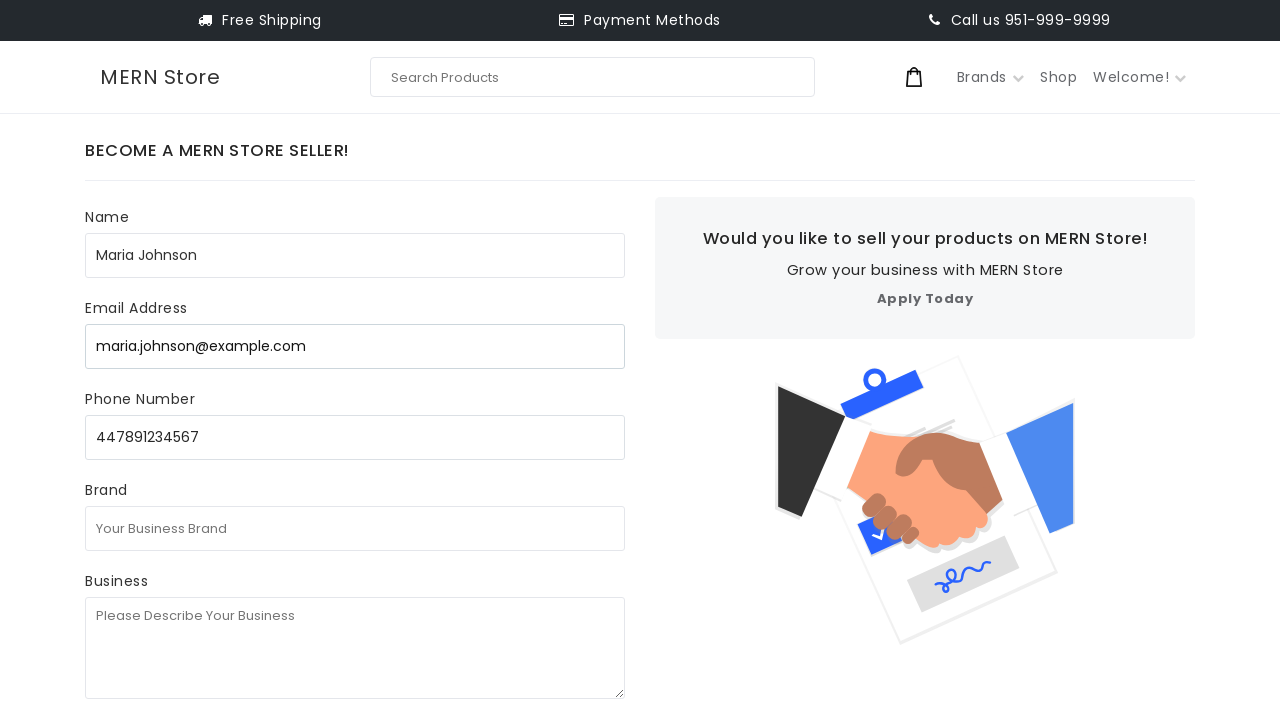

Filled in 'Your Business Brand' field with 'Artisan Crafts Co' on internal:attr=[placeholder="Your Business Brand"i]
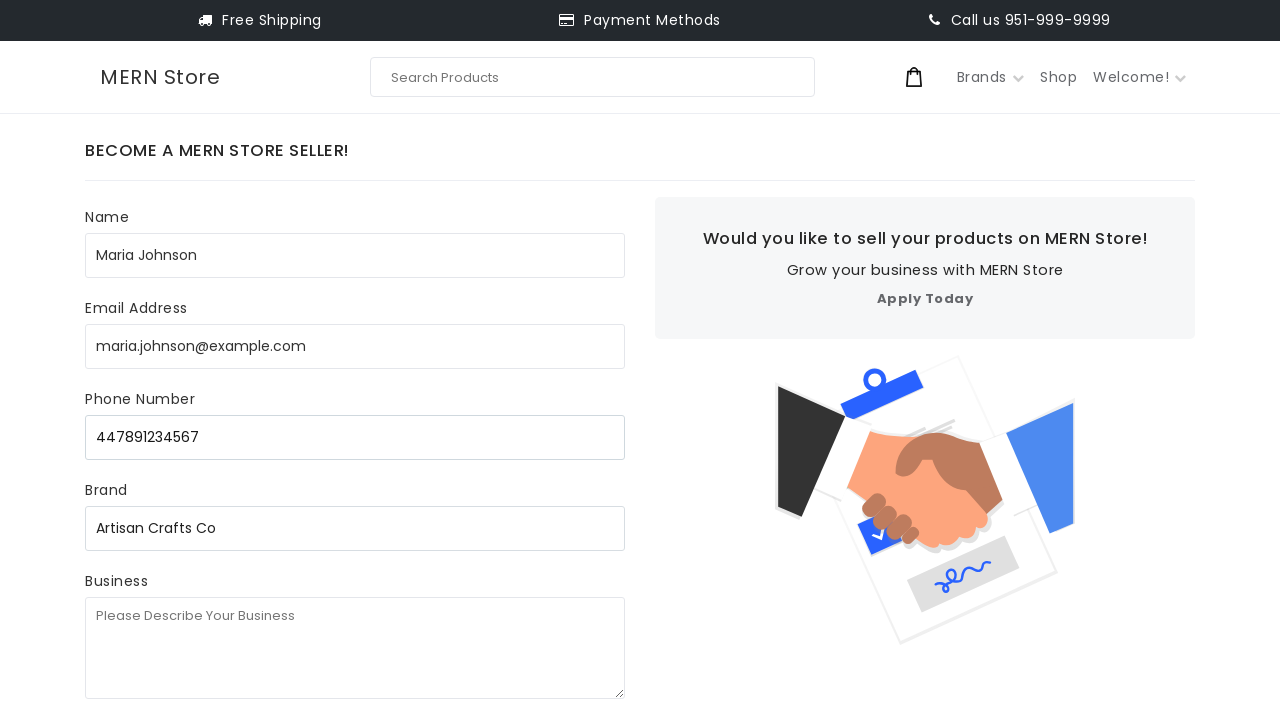

Filled in 'Please Describe Your Business' field with business description on internal:attr=[placeholder="Please Describe Your Business"i]
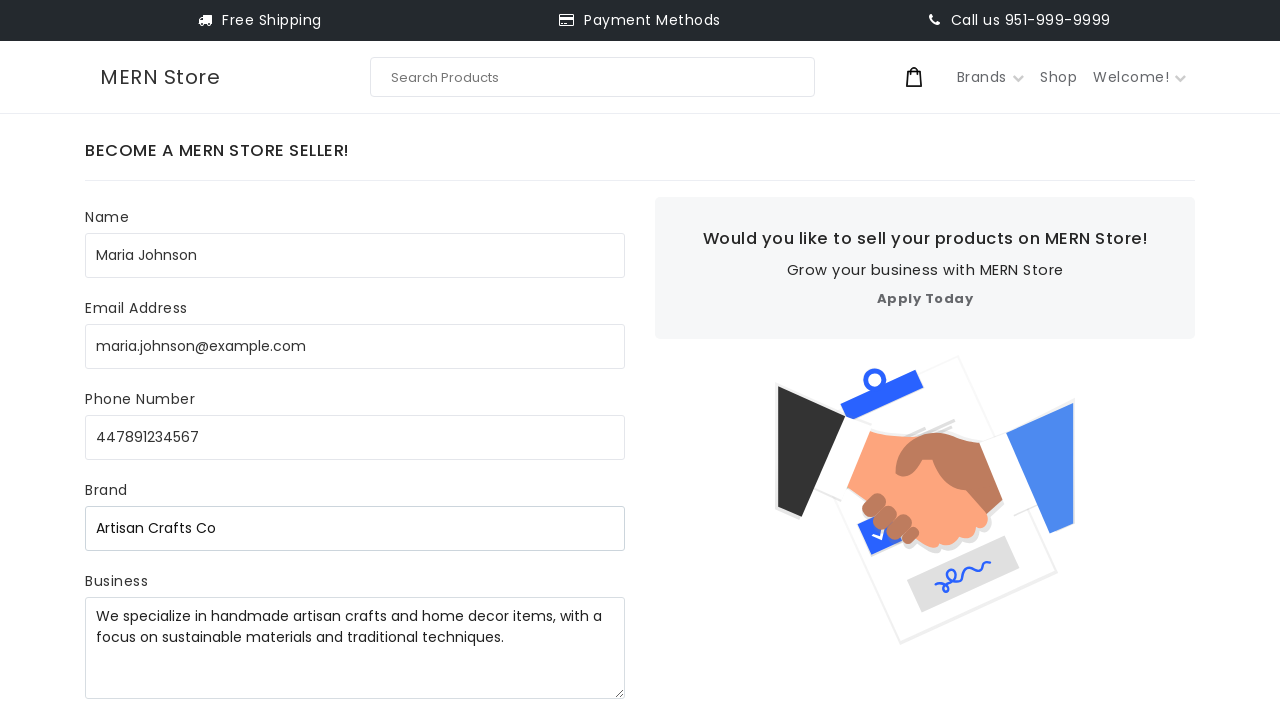

Clicked Submit button to submit the seller inquiry form at (152, 382) on internal:role=button[name="Submit"i]
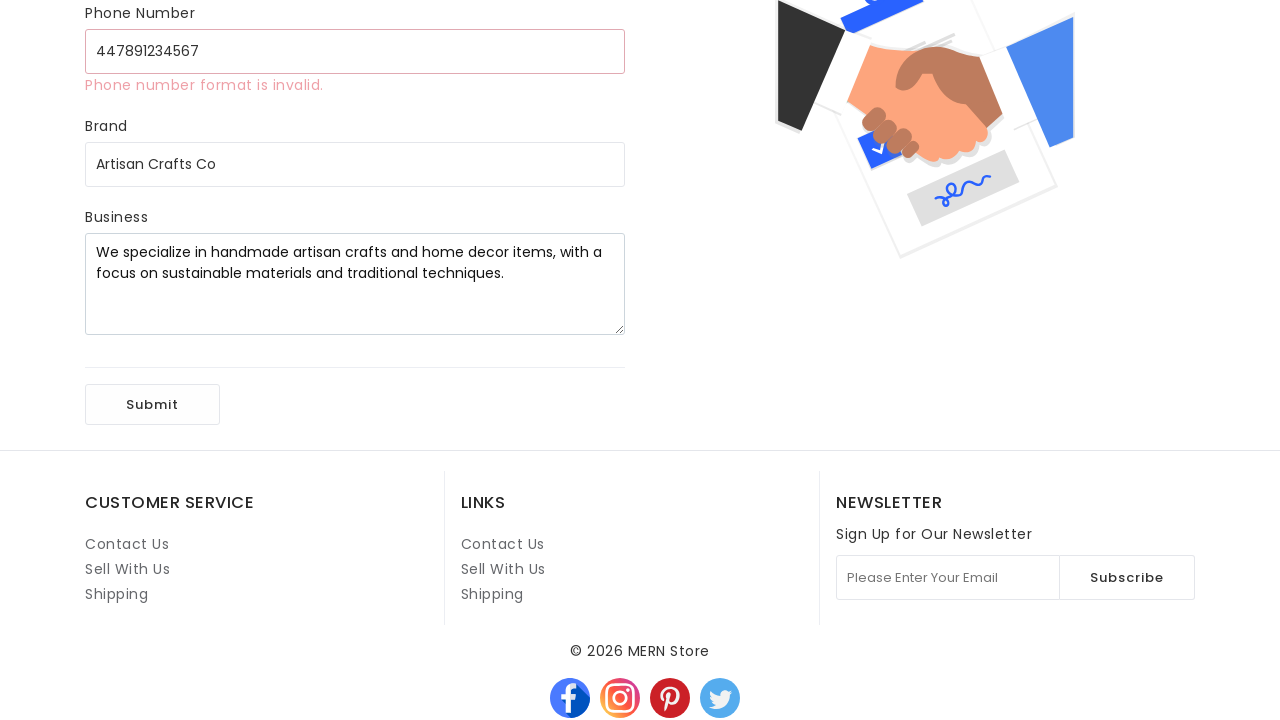

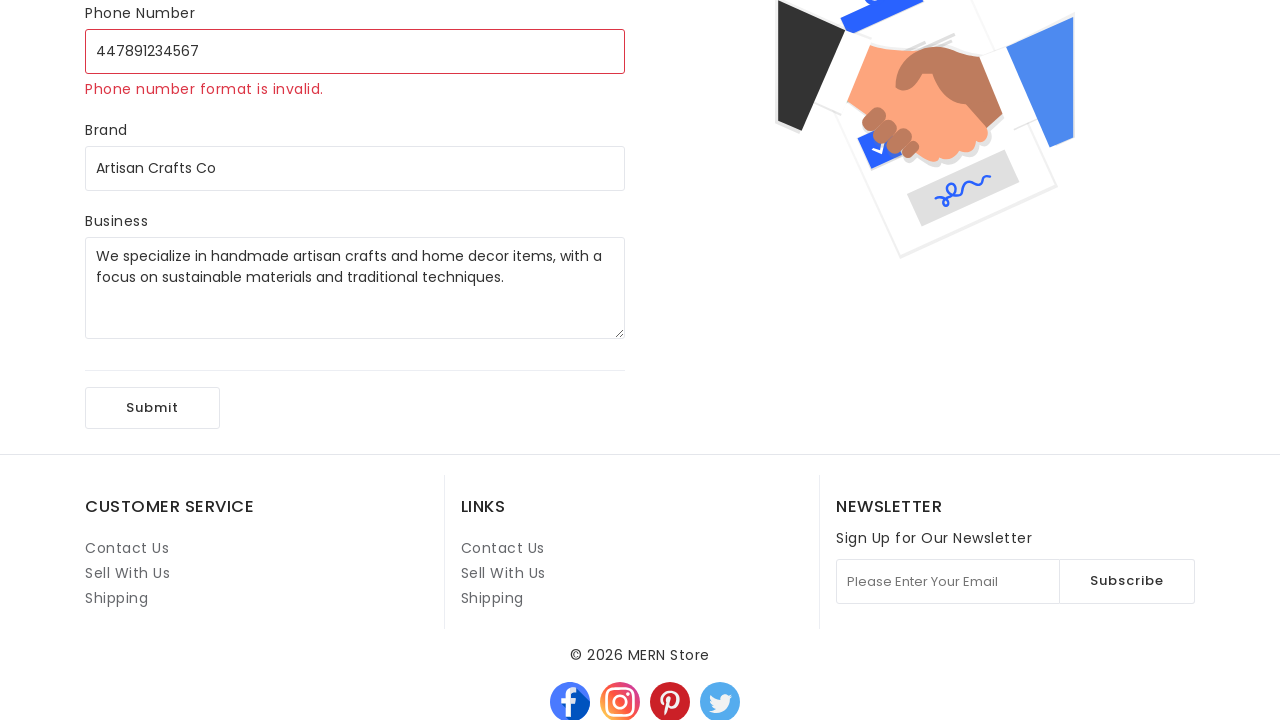